Tests dismissing a JavaScript confirmation dialog by clicking a button to trigger the alert and then canceling it.

Starting URL: https://www.techlearn.in/code/confirmation-dialog-box/

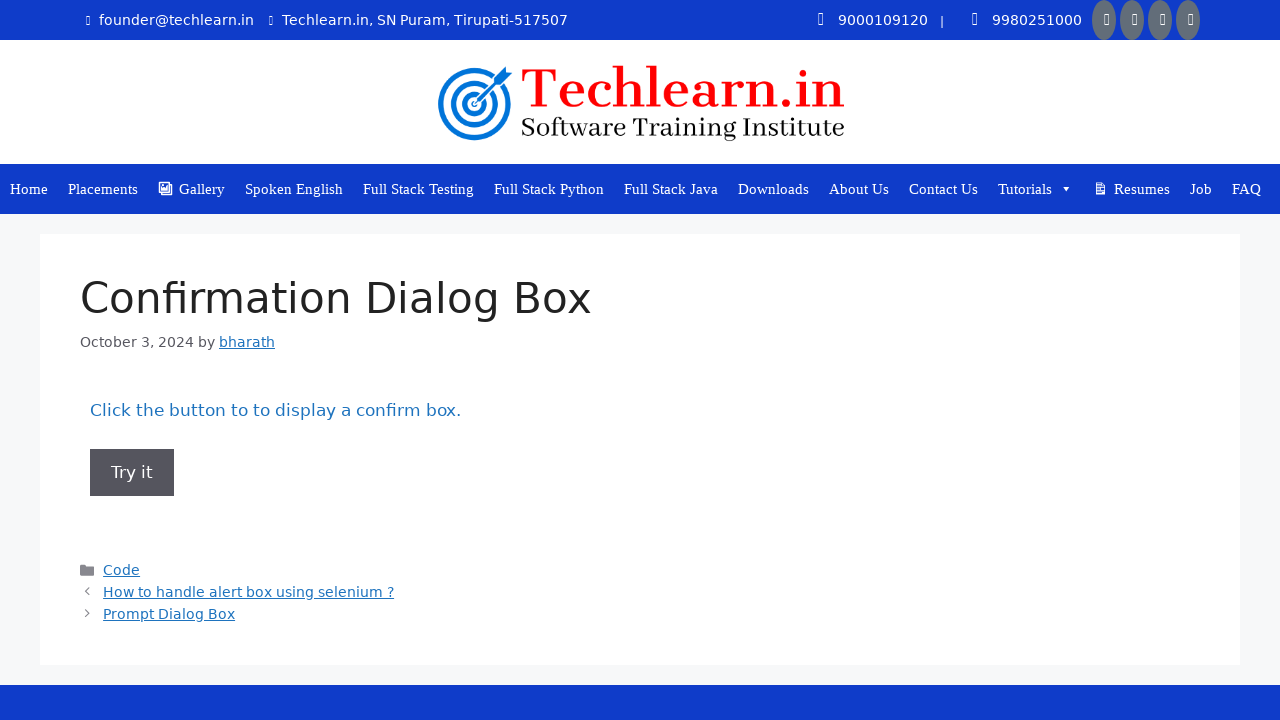

Set up dialog handler to dismiss confirmation dialog
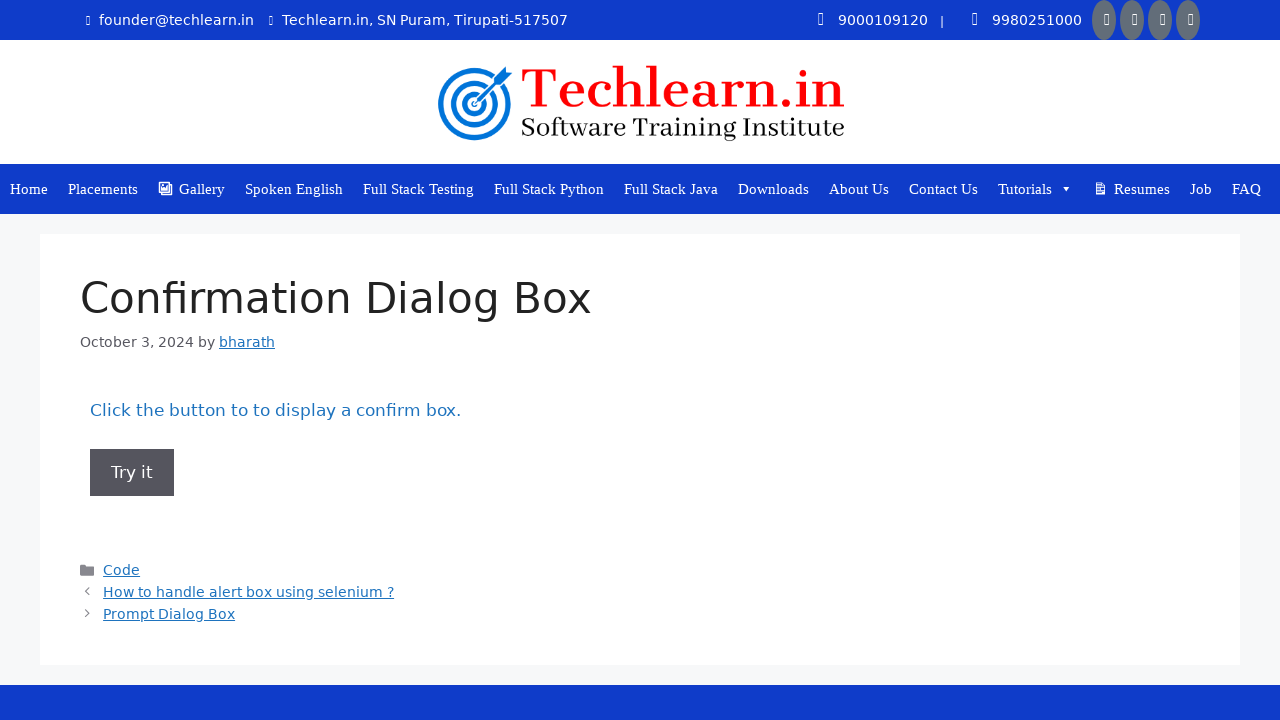

Clicked button to trigger confirmation dialog at (132, 472) on xpath=//*[@id='post-725']/div/div/div/div/div/div/div/button
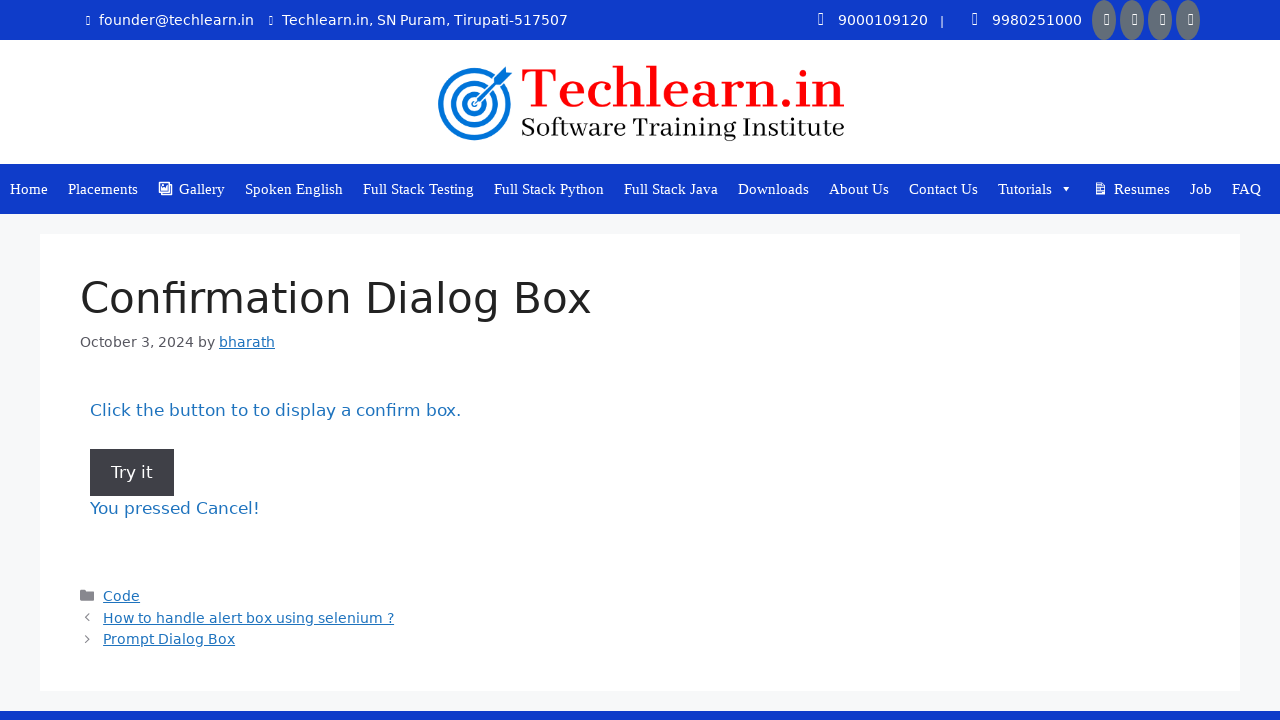

Waited for page to process dialog dismissal
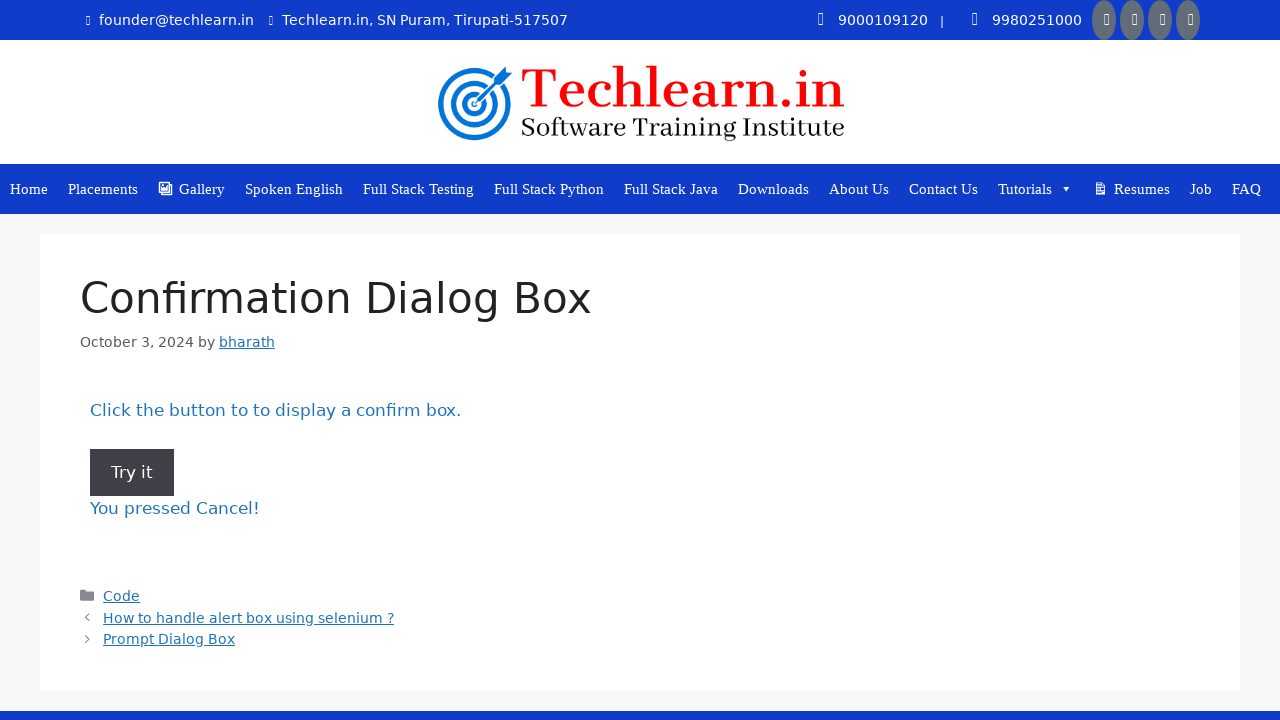

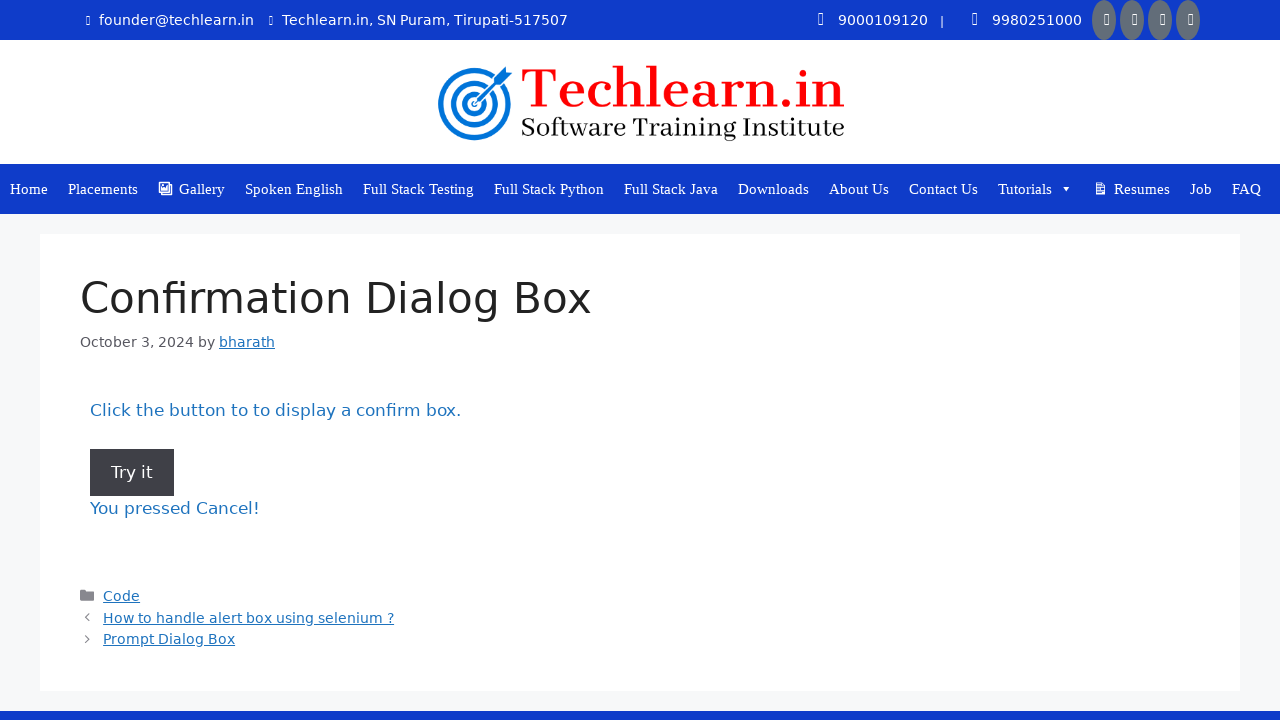